Navigates to digital.gov accessibility testing resources page and waits for it to load

Starting URL: https://digital.gov/resources/how-test-websites-for-accessibility/

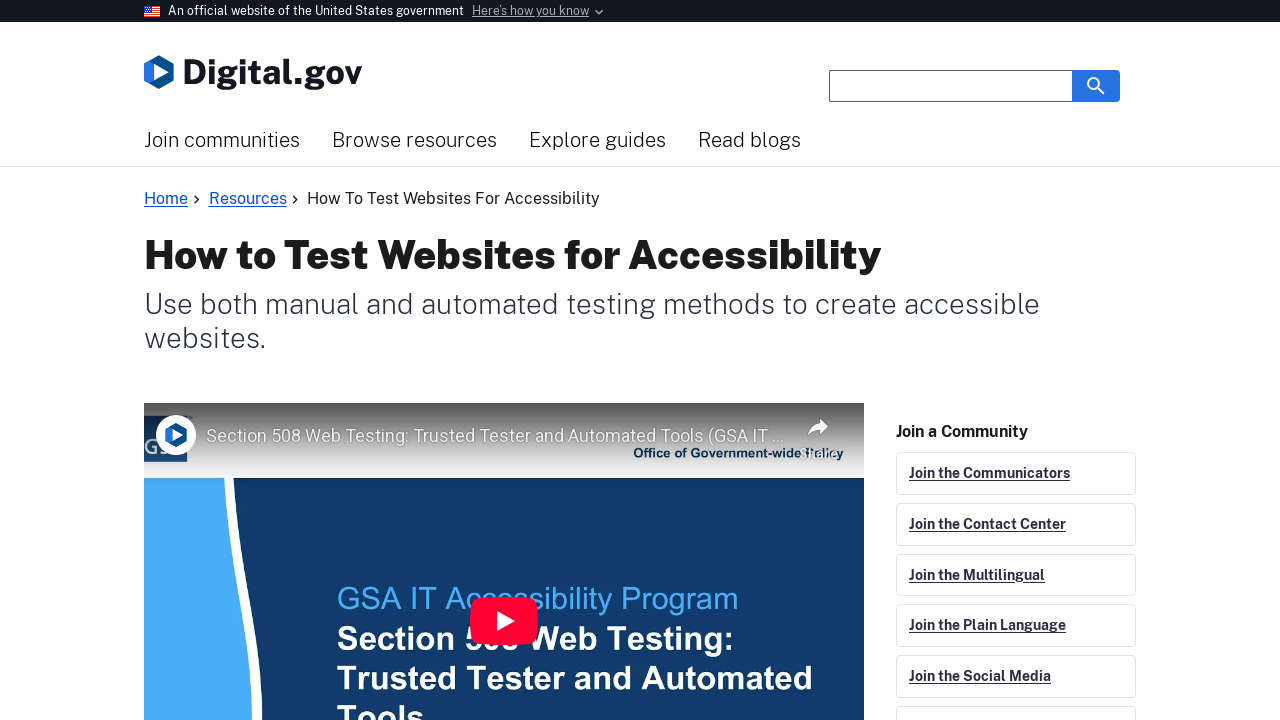

Waited for page to fully load (networkidle state reached)
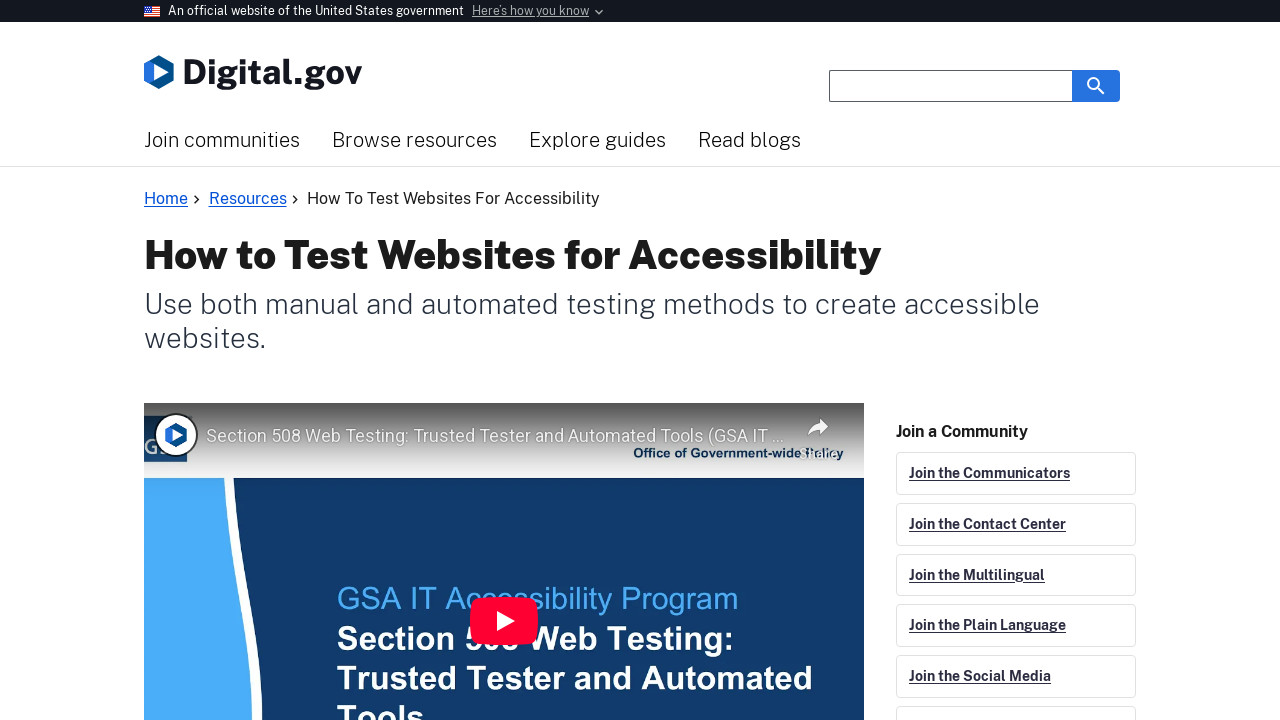

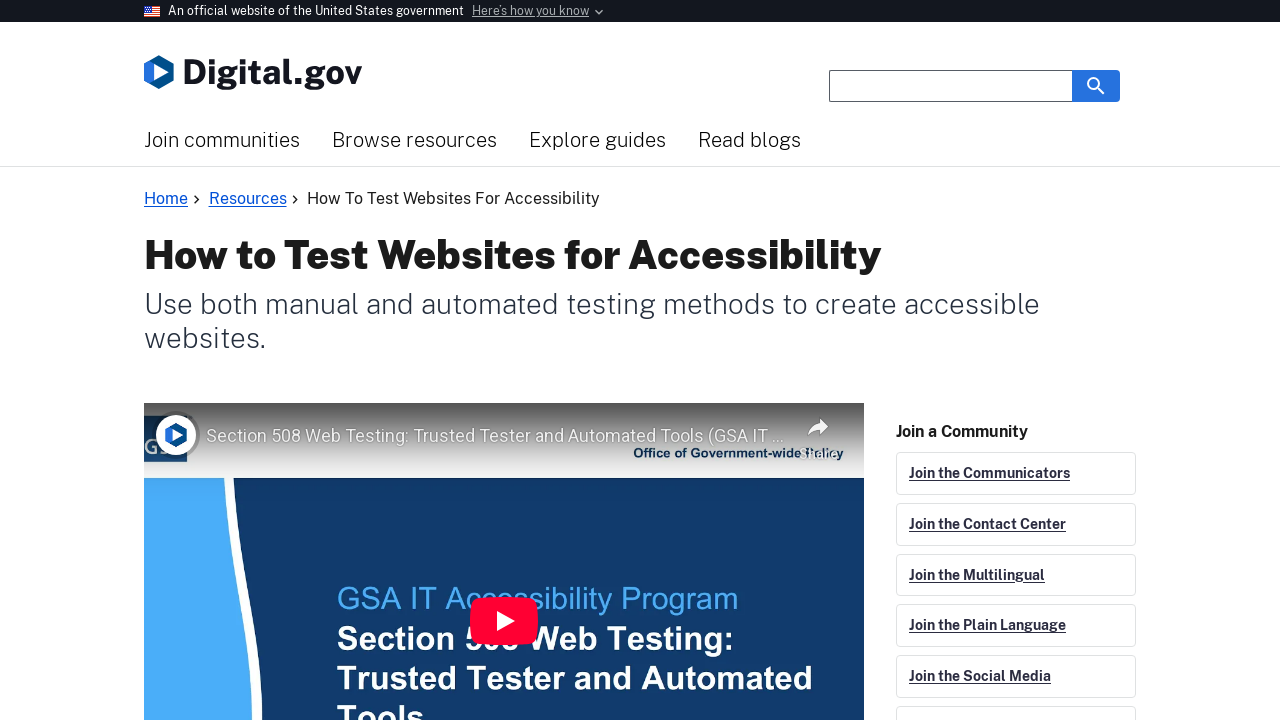